Tests clicking on a popup window link by finding it using partial link text and clicking it

Starting URL: https://omayo.blogspot.com

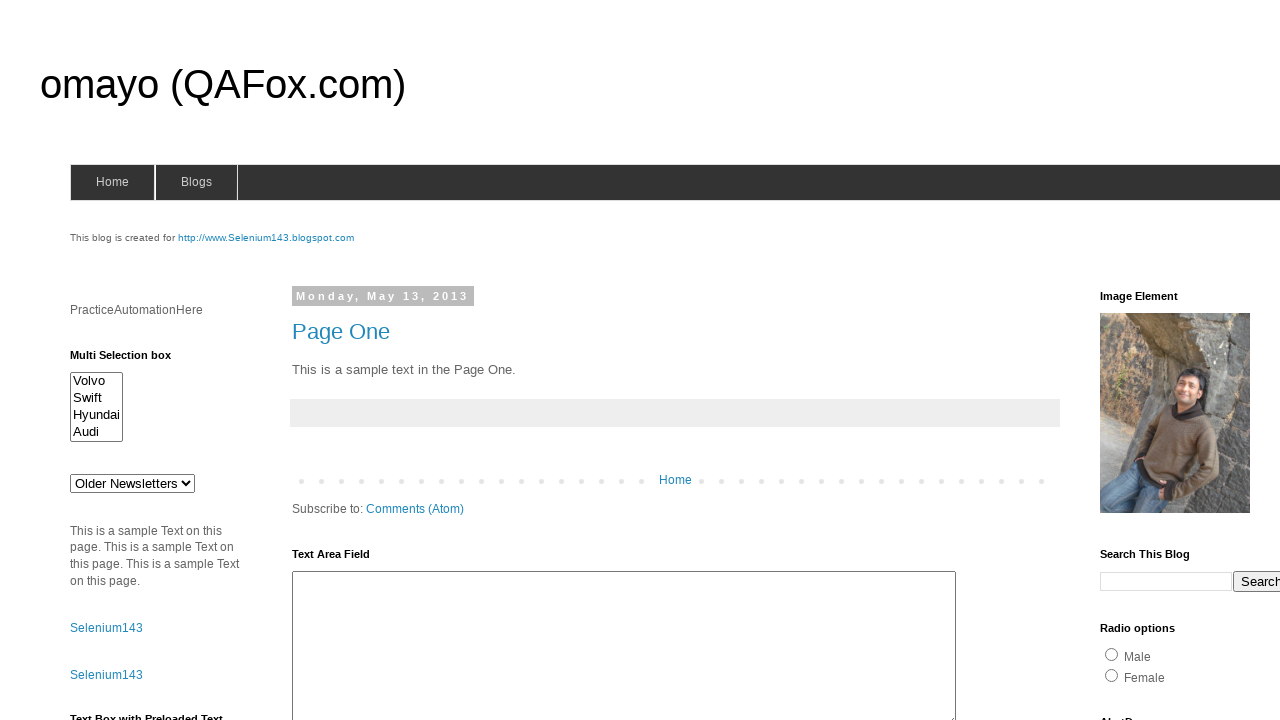

Clicked on popup window link found by partial text match at (132, 360) on a:has-text('popup window')
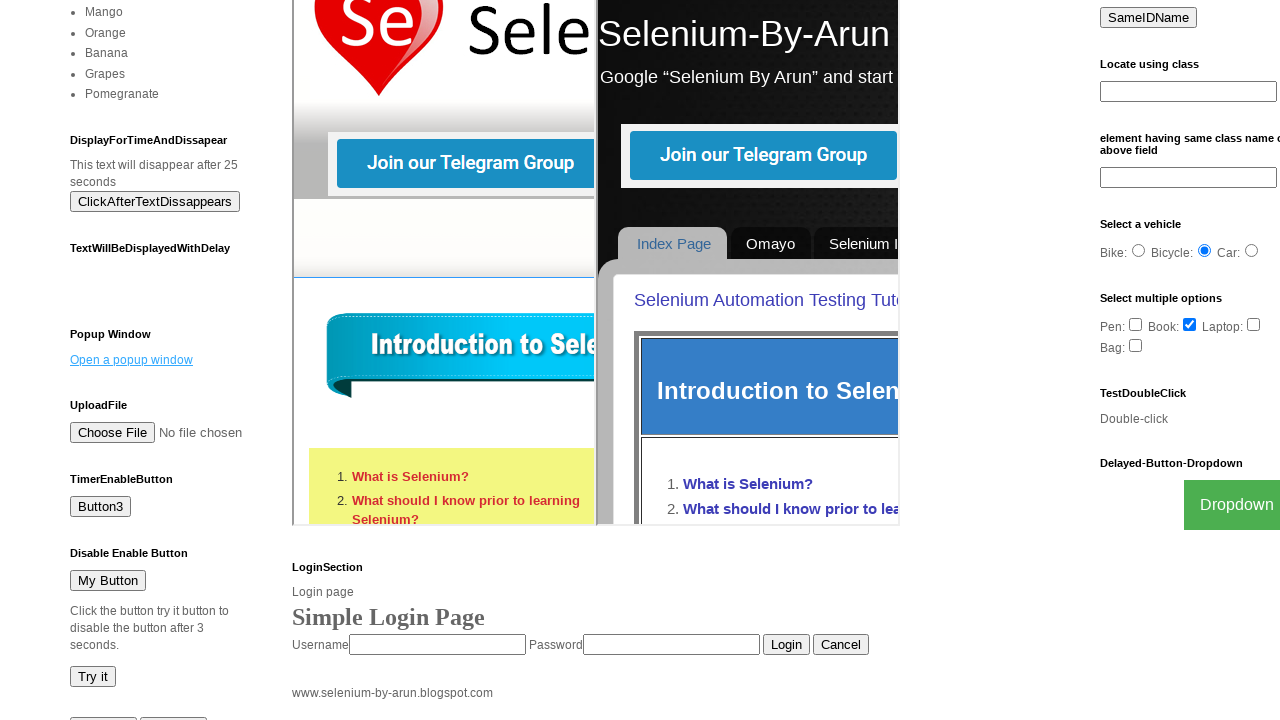

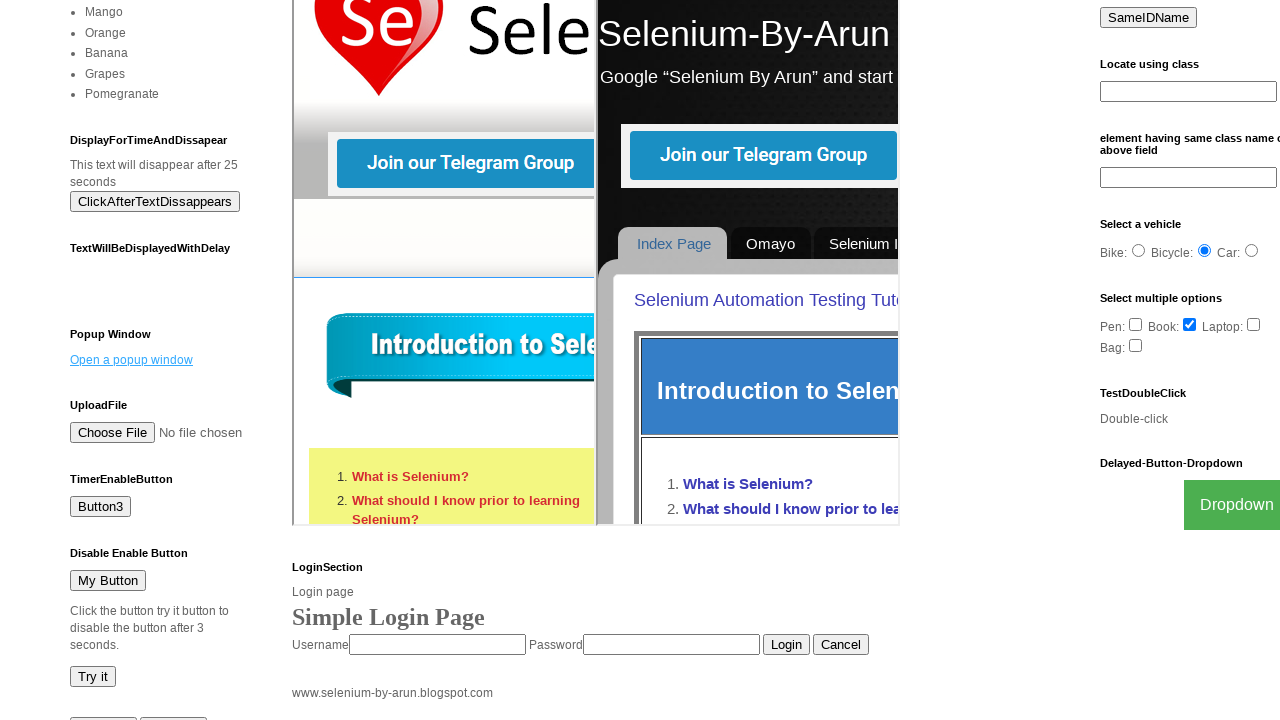